Tests a registration practice form by filling in first name, last name, email, selecting gender, entering phone number, and submitting the form. After submission, it closes the confirmation modal.

Starting URL: https://demoqa.com/automation-practice-form

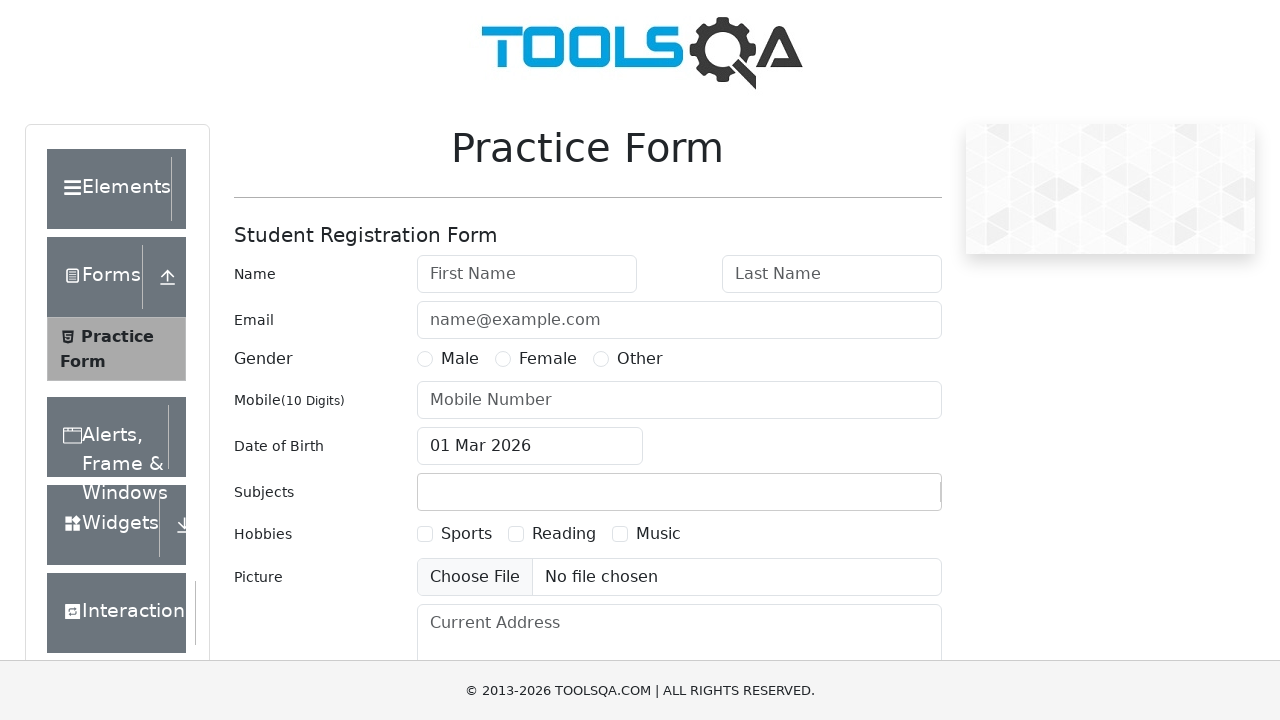

Filled first name field with 'Marcus' on #firstName
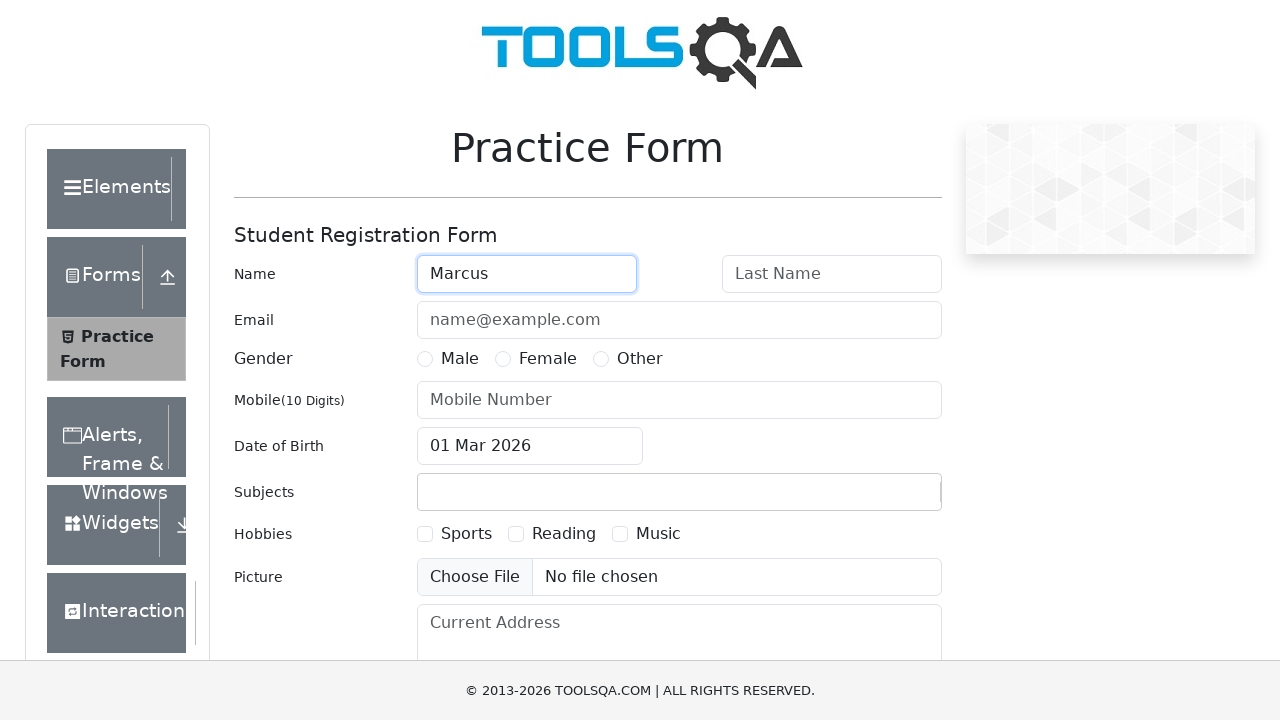

Filled last name field with 'Thompson' on #lastName
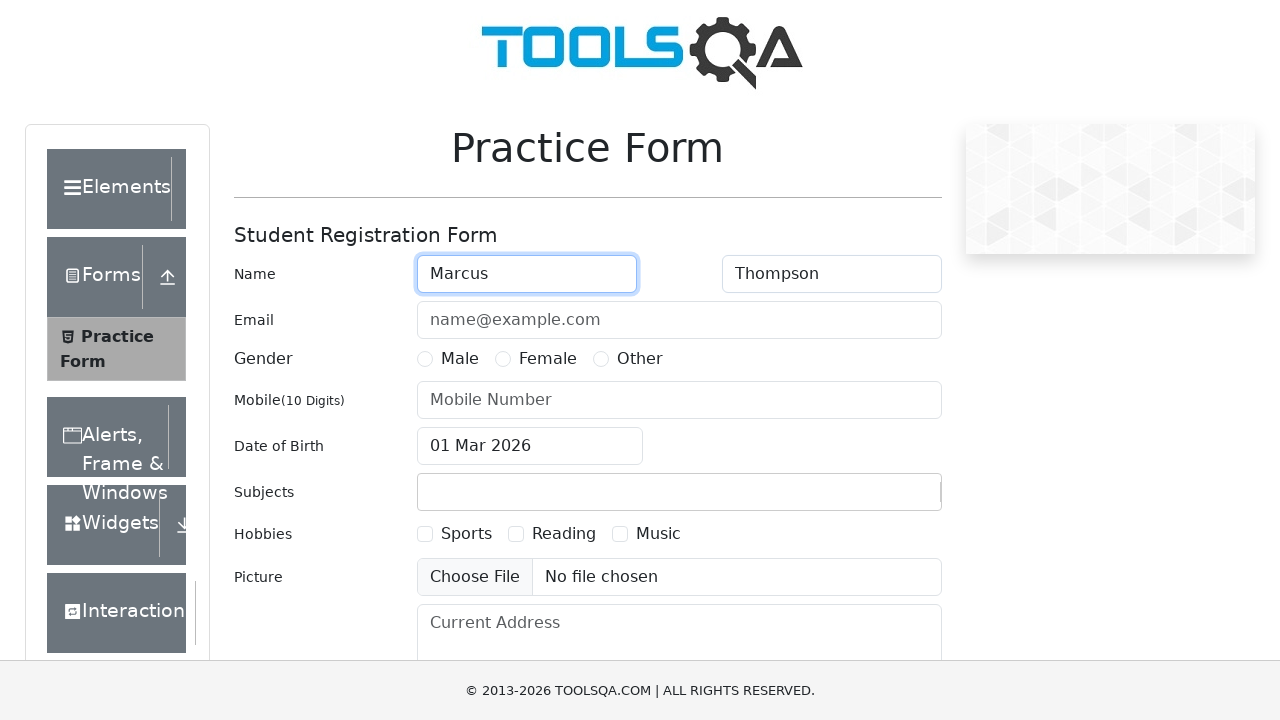

Filled email field with 'marcus.thompson@email.com' on #userEmail
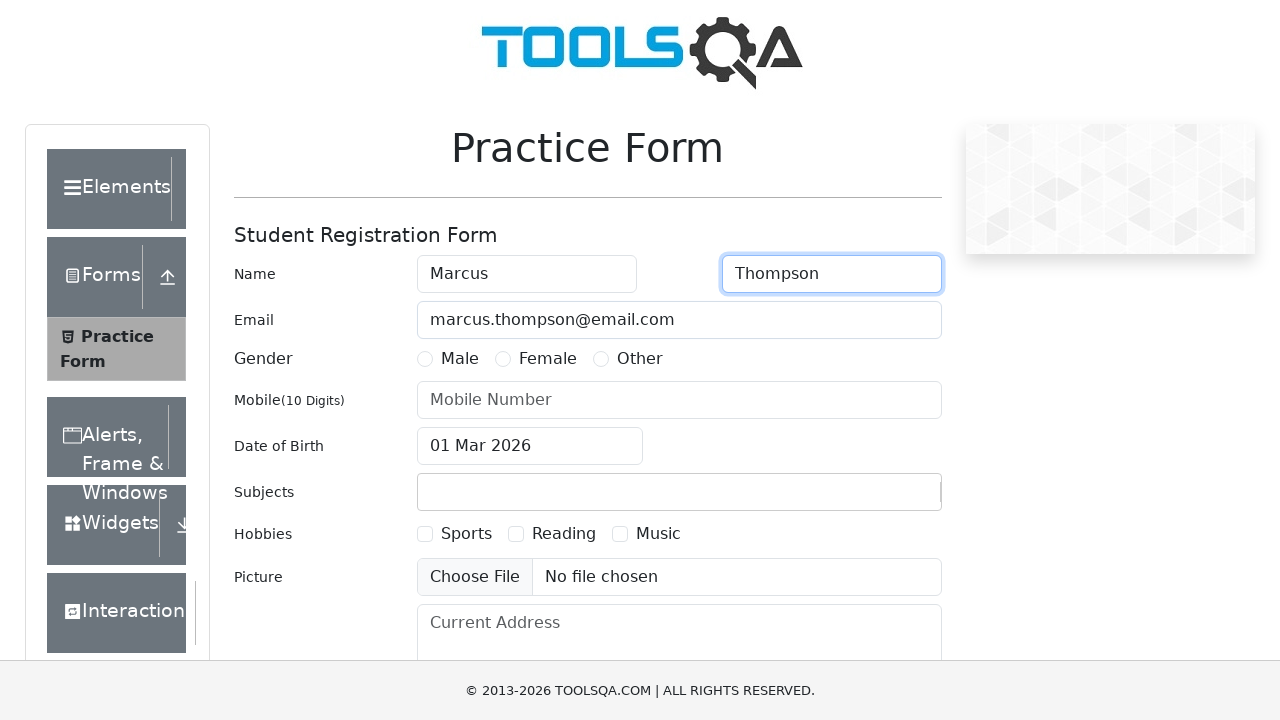

Selected Male gender option at (460, 359) on label[for='gender-radio-1']
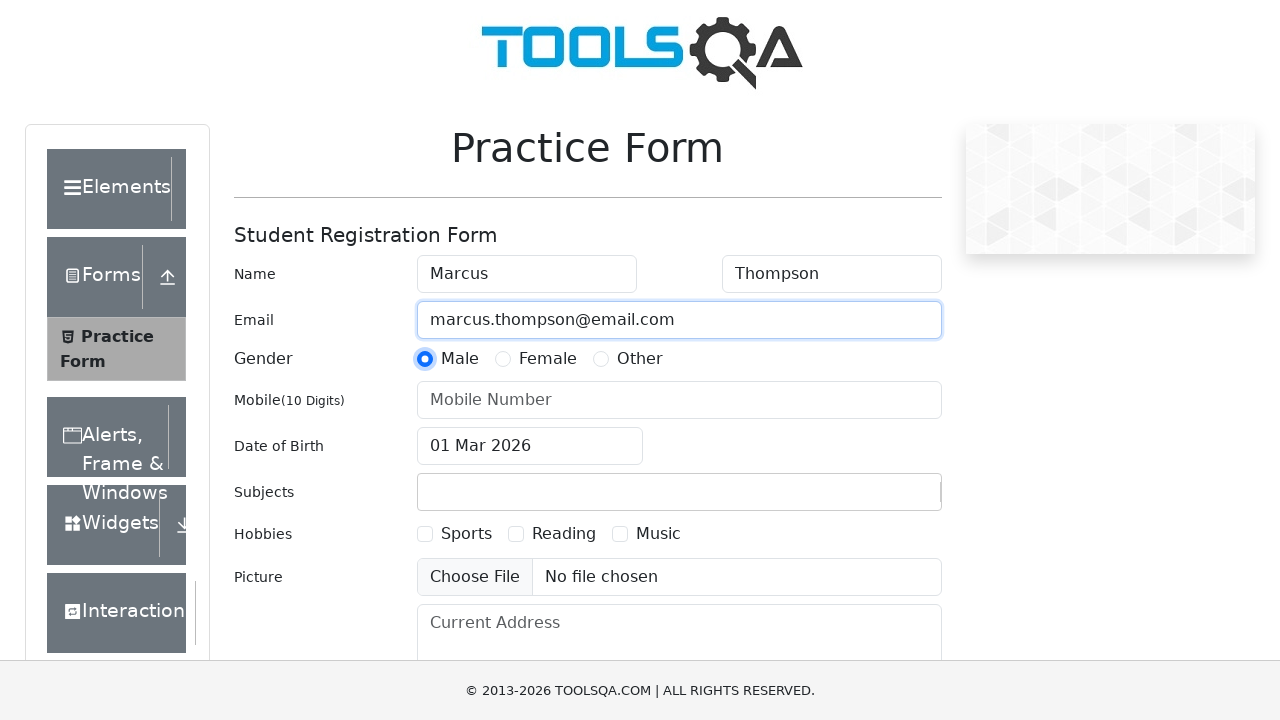

Filled phone number field with '9876543212' on #userNumber
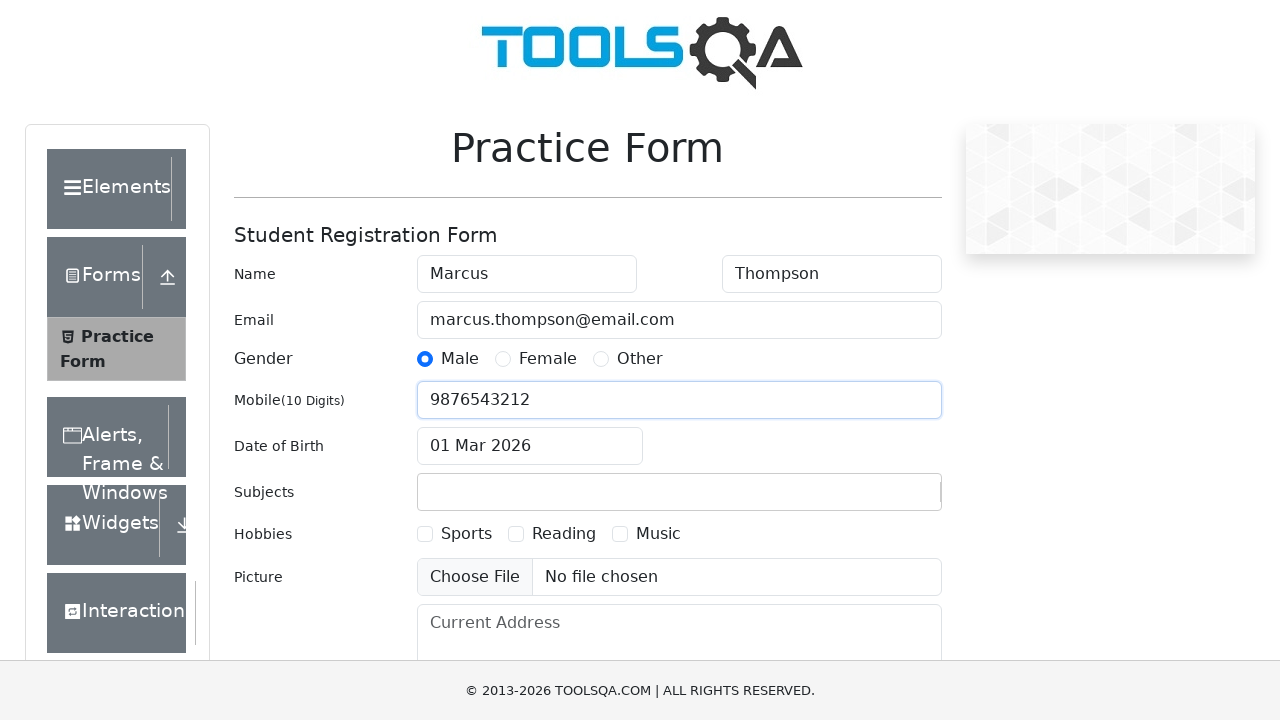

Scrolled submit button into view
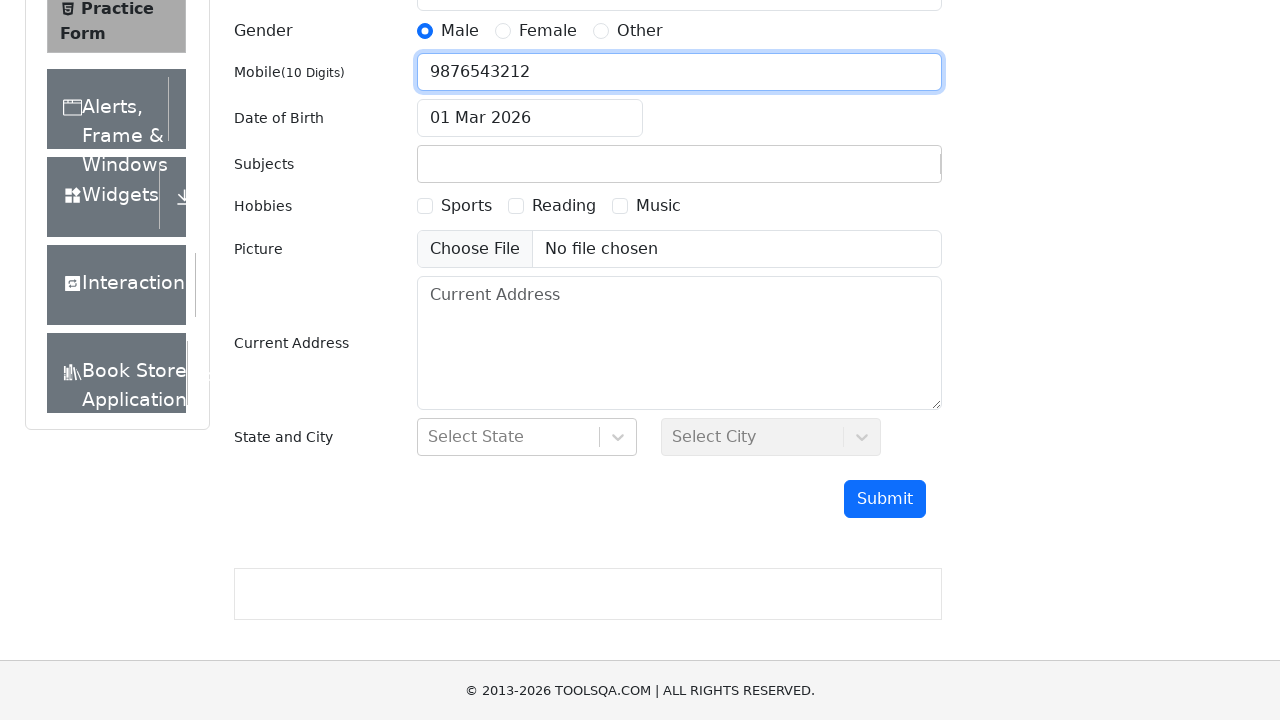

Clicked submit button to submit registration form at (885, 499) on #submit
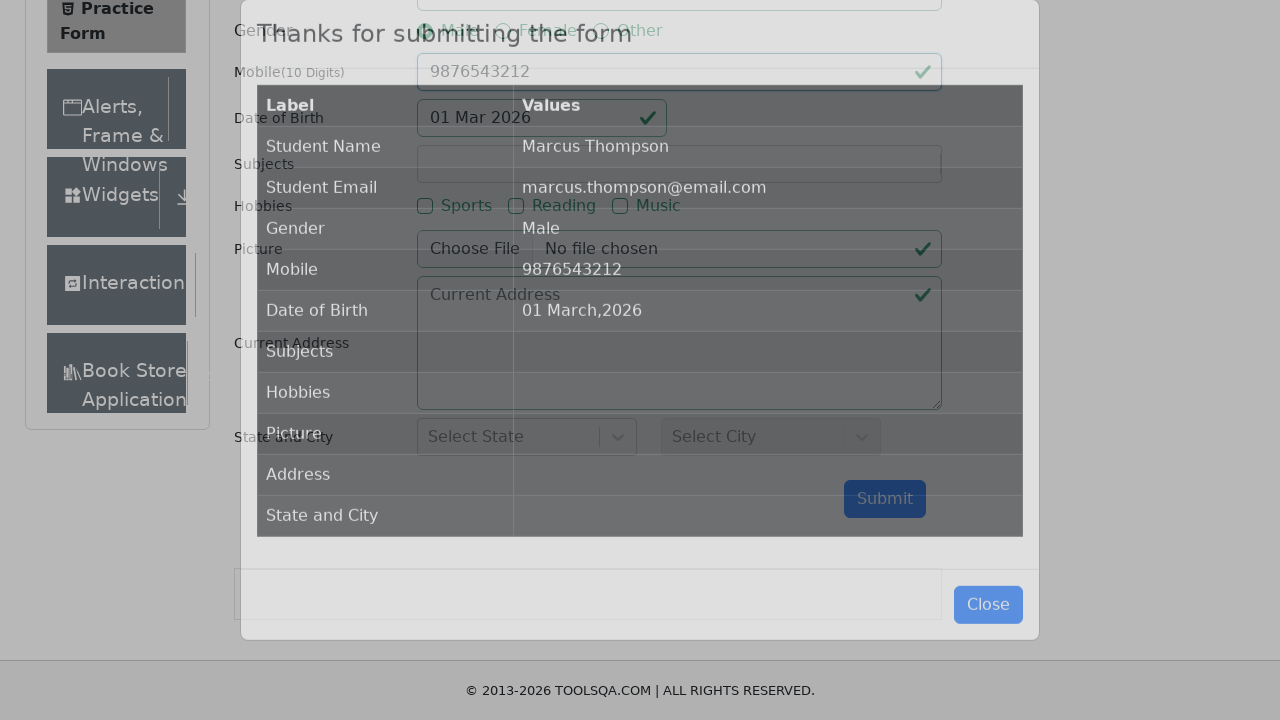

Confirmation modal appeared
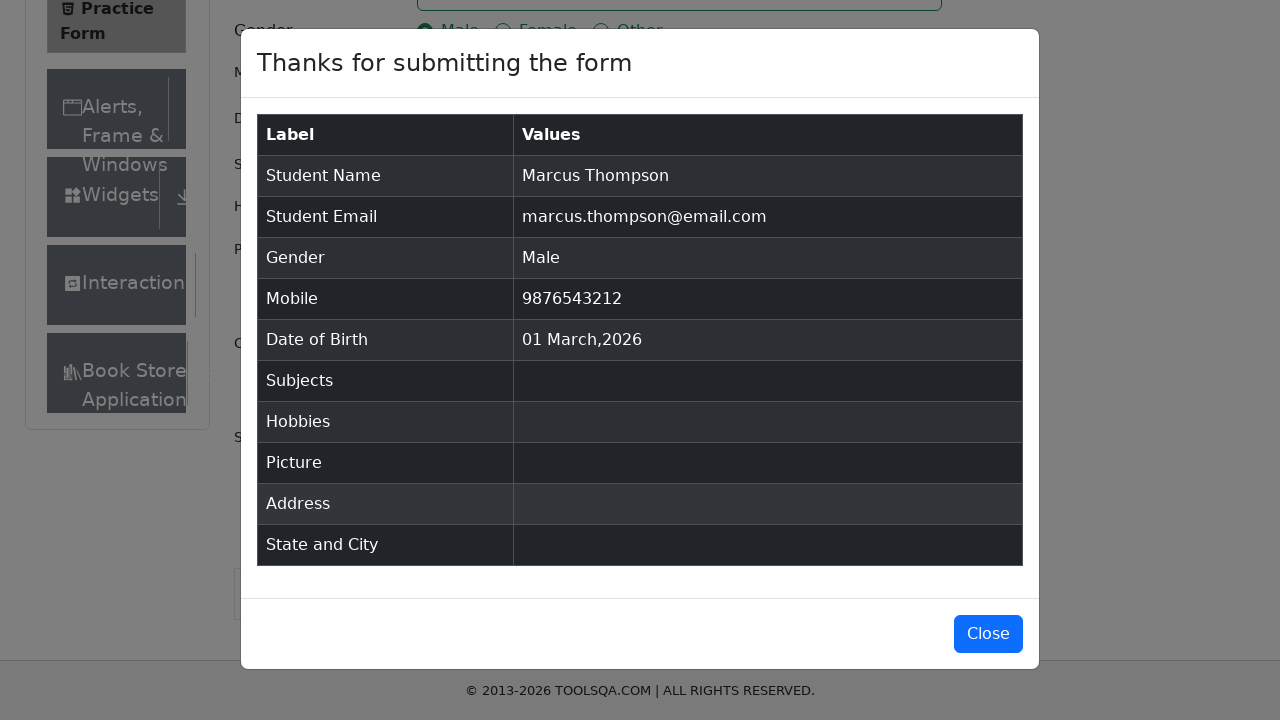

Closed confirmation modal at (988, 634) on #closeLargeModal
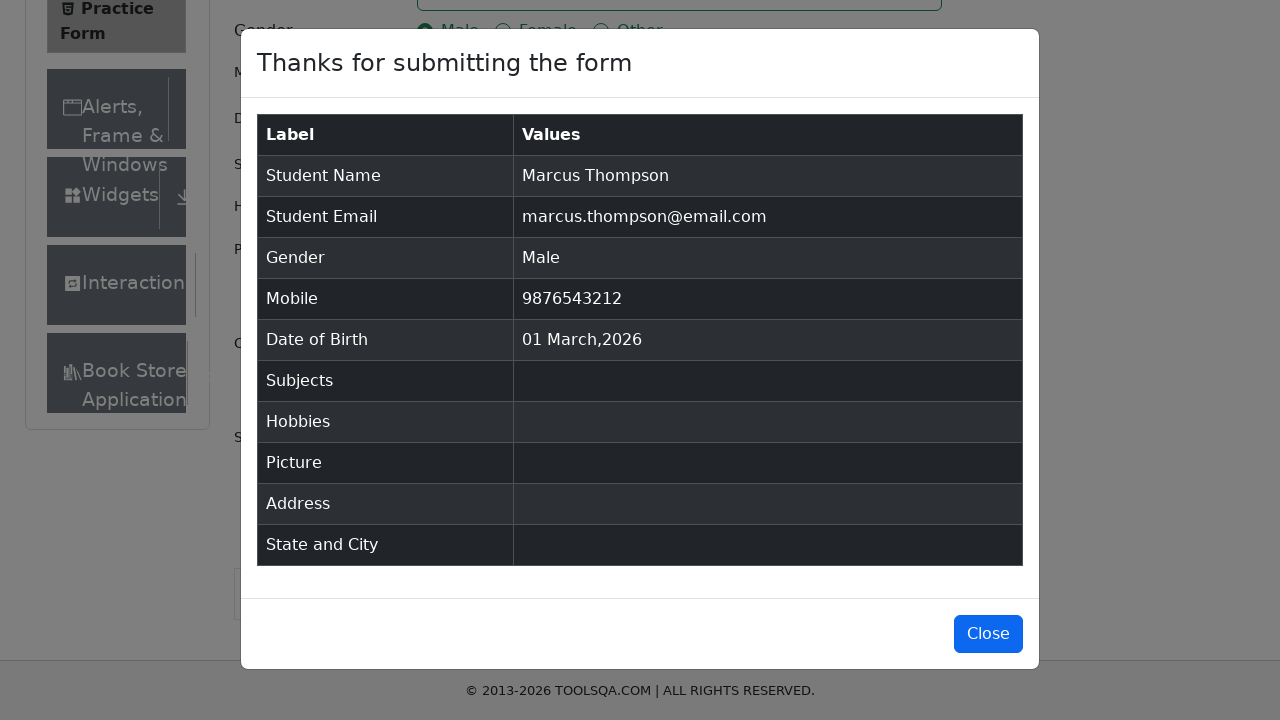

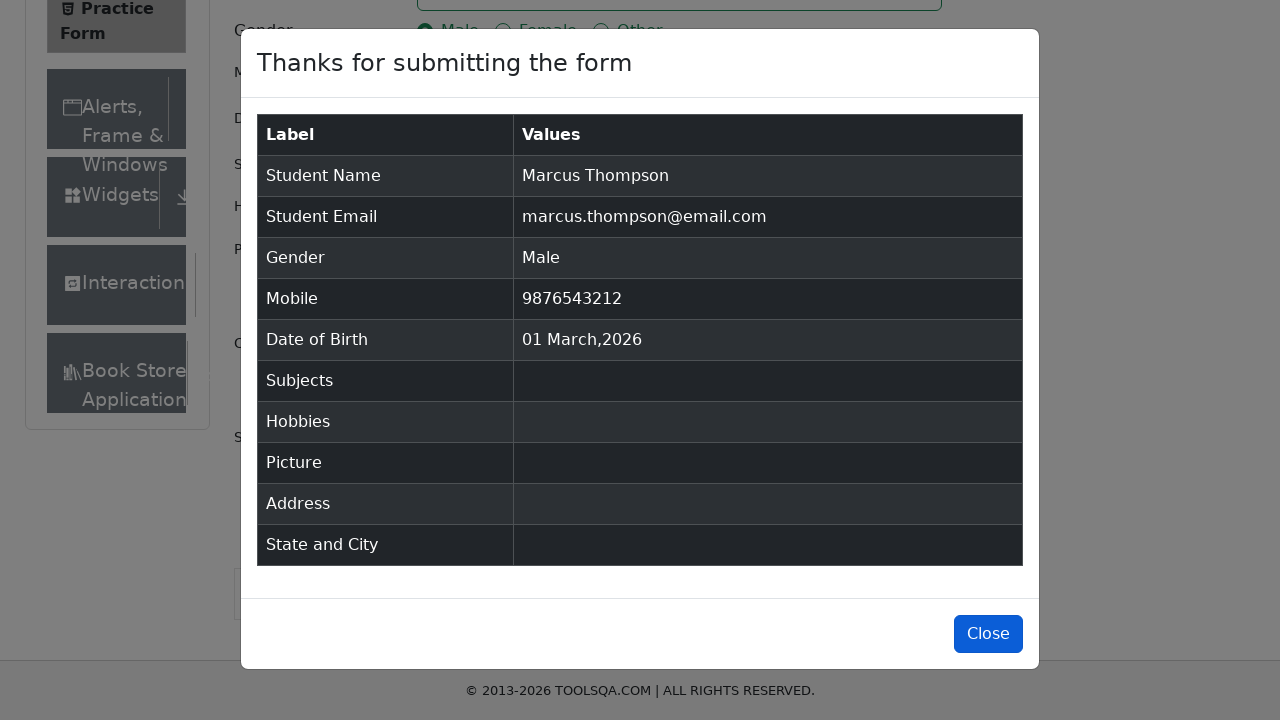